Tests the OrangeHRM free trial form by entering a subdomain name and clicking the submit button

Starting URL: https://www.orangehrm.com/en/30-day-free-trial/

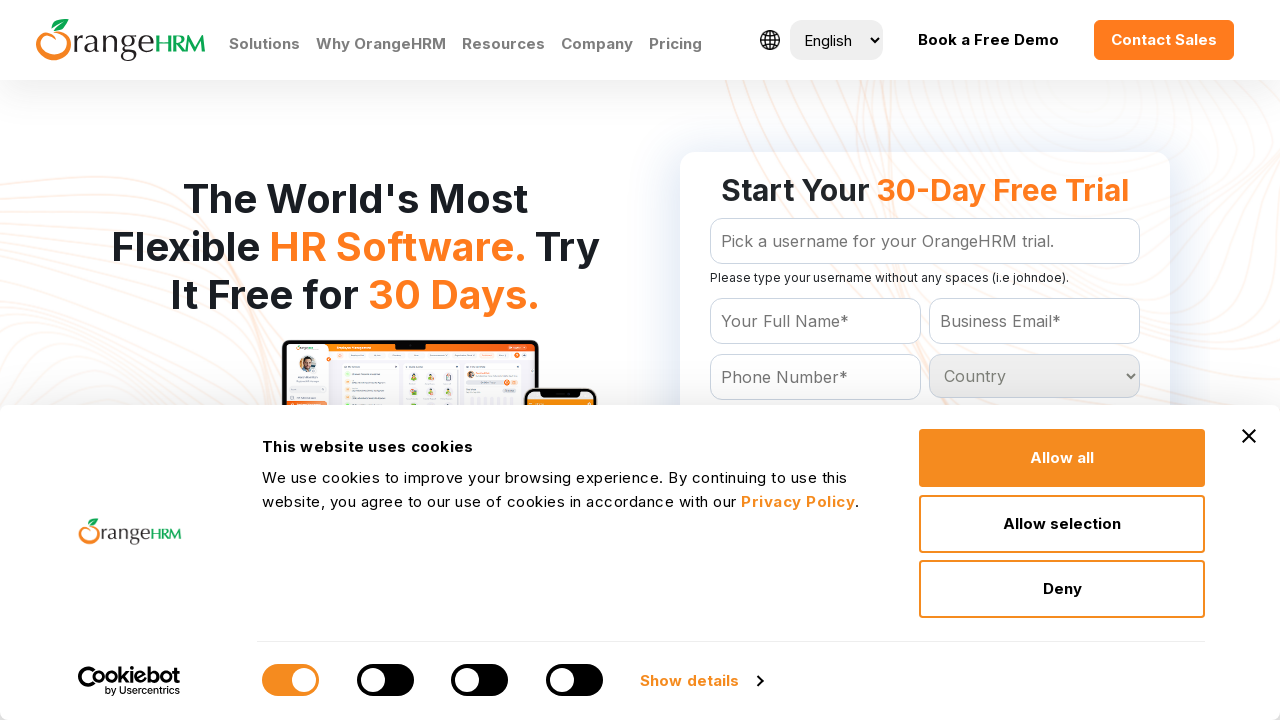

Filled subdomain field with 'Naveen' on #Form_getForm_subdomain
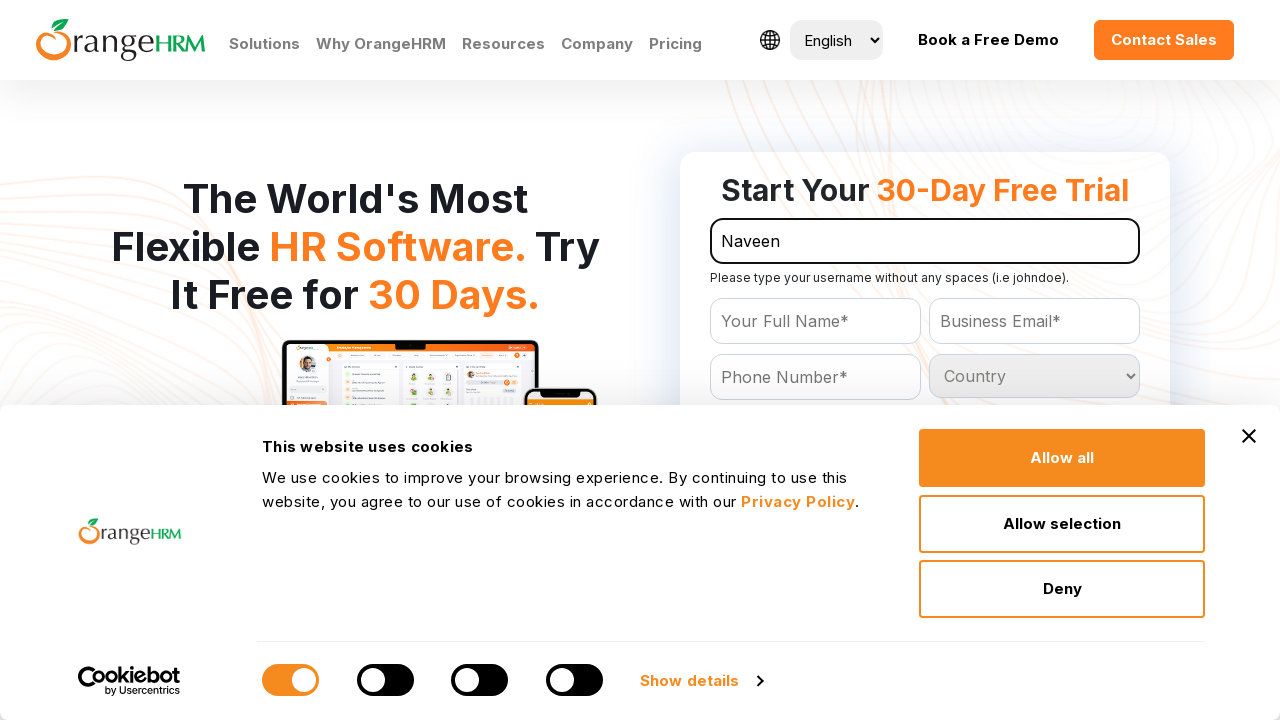

Clicked the free trial submit button at (925, 360) on #Form_getForm_action_submitForm
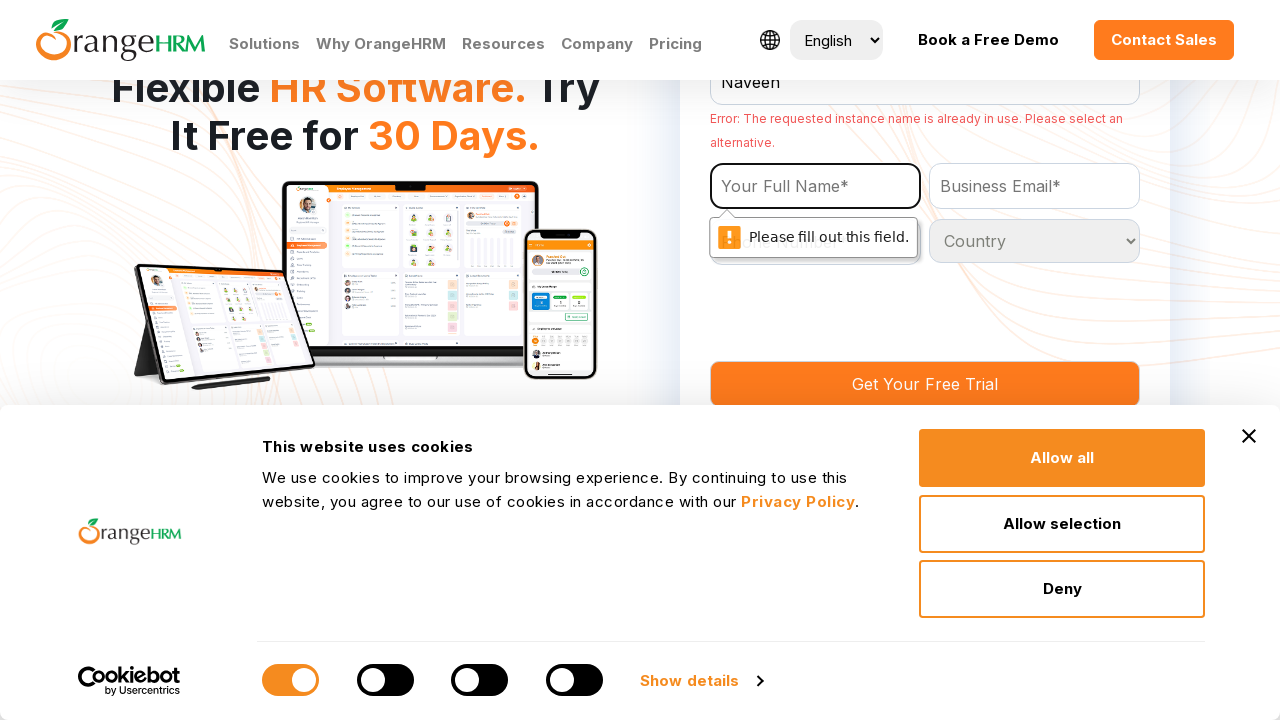

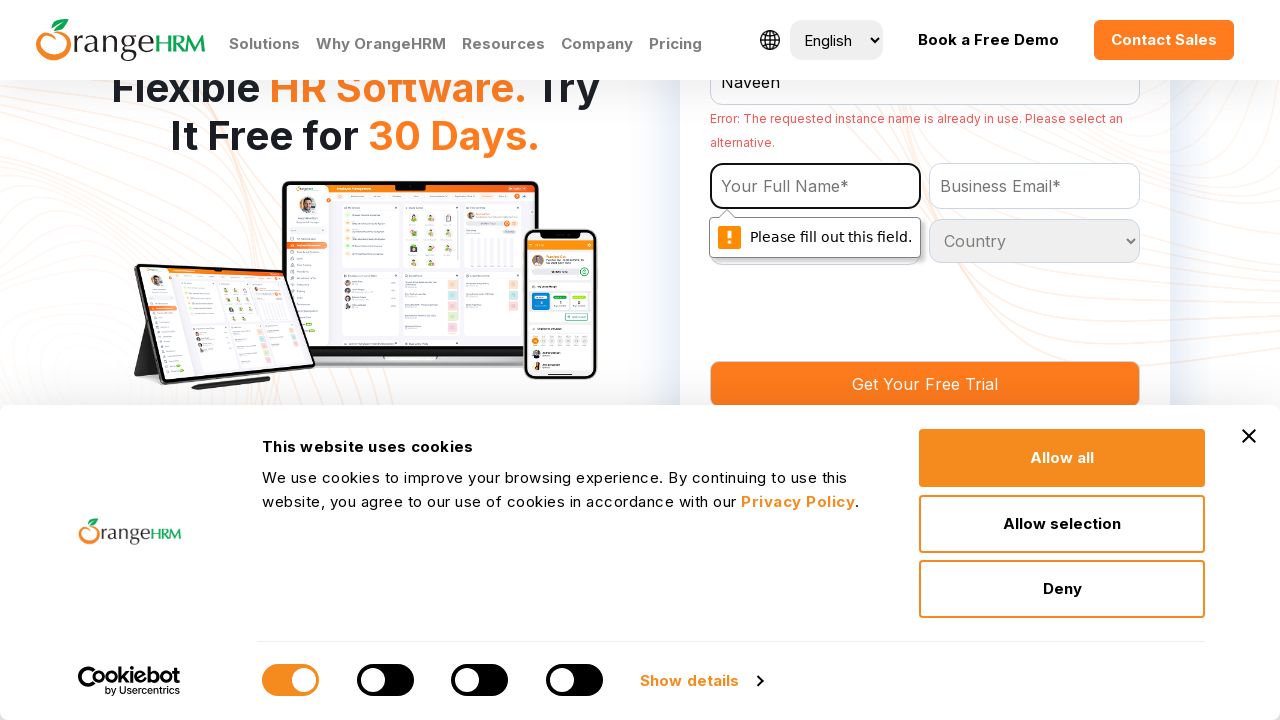